Tests the Playwright documentation site by clicking the "Get started" link and verifying the Installation heading is visible

Starting URL: https://playwright.dev/

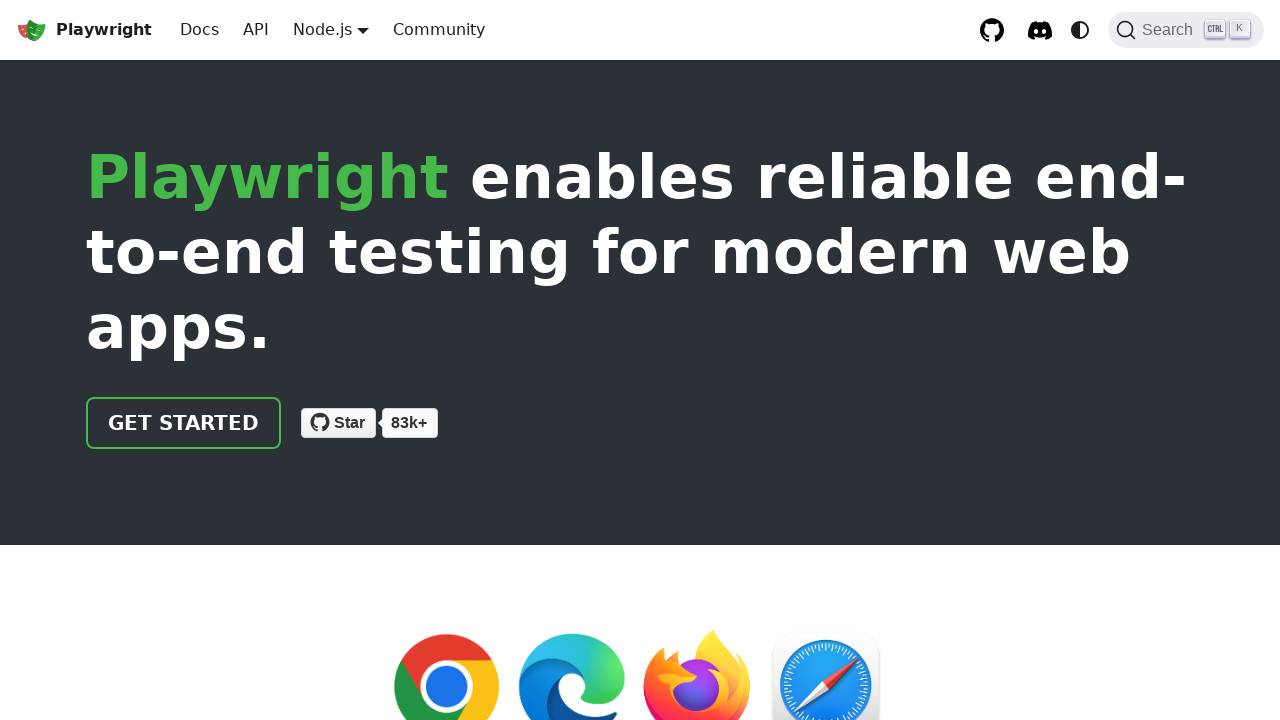

Clicked the 'Get started' link on Playwright documentation homepage at (184, 423) on internal:role=link[name="Get started"i]
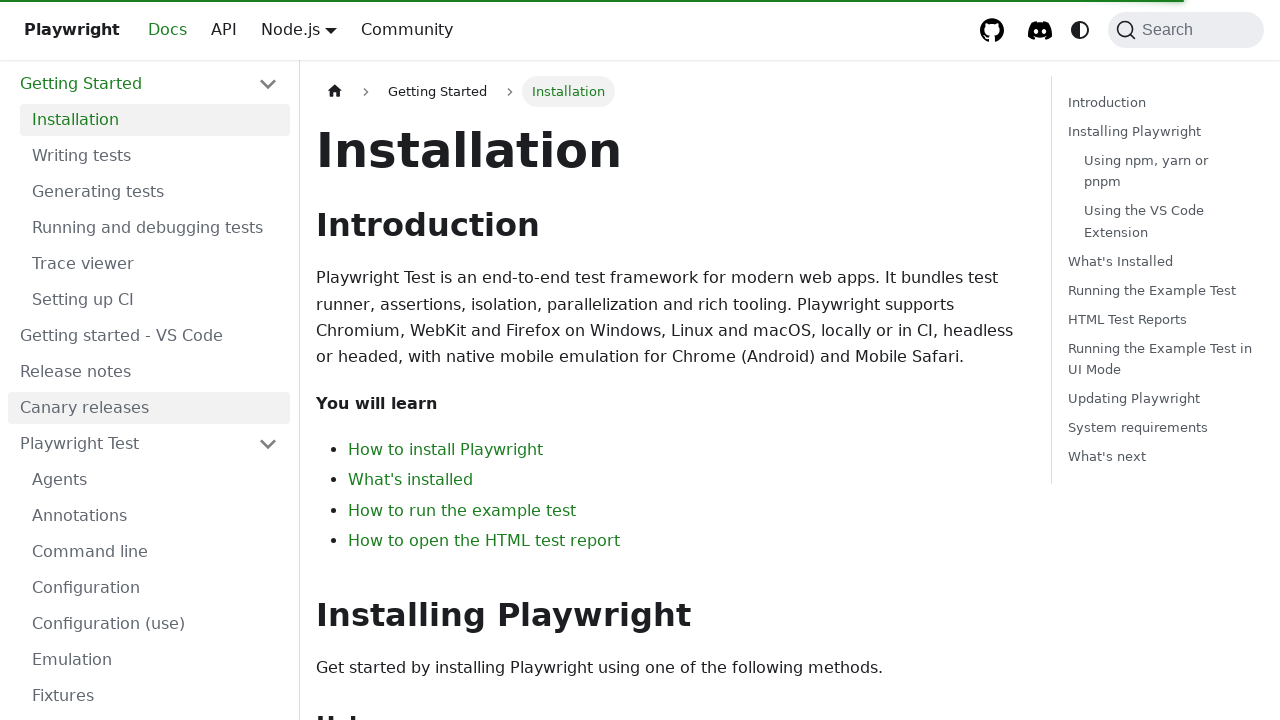

Installation heading became visible
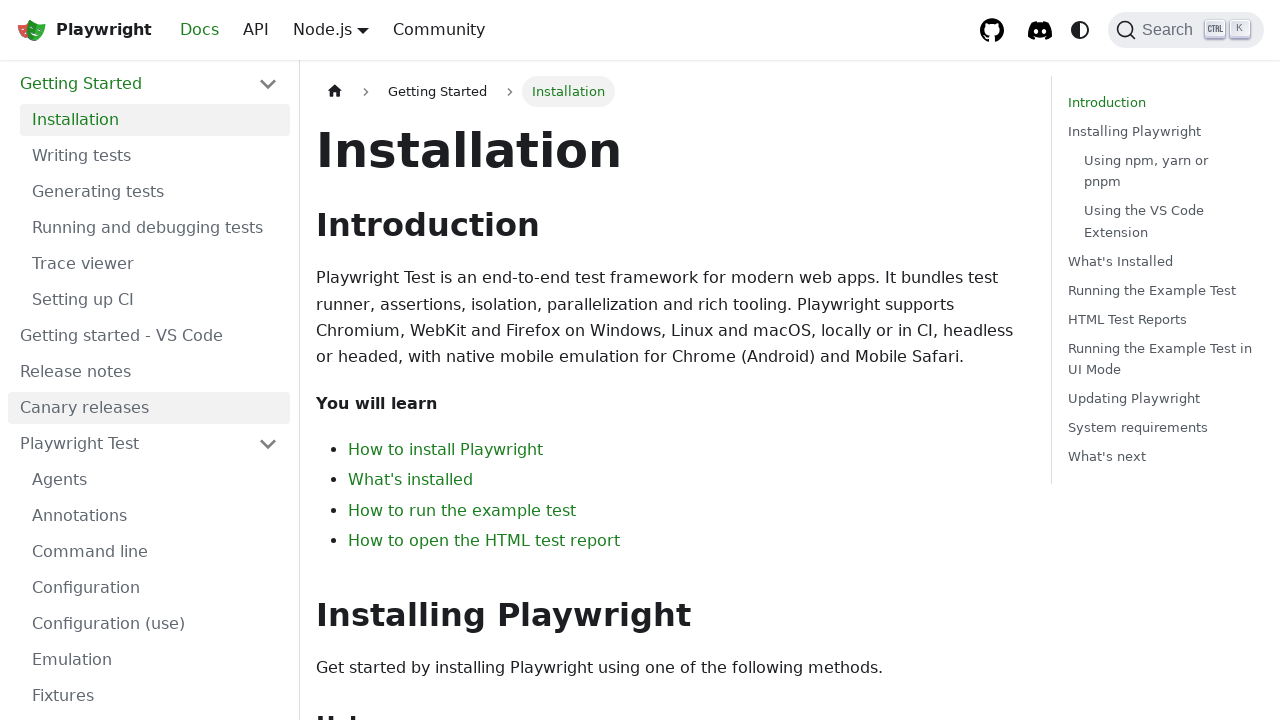

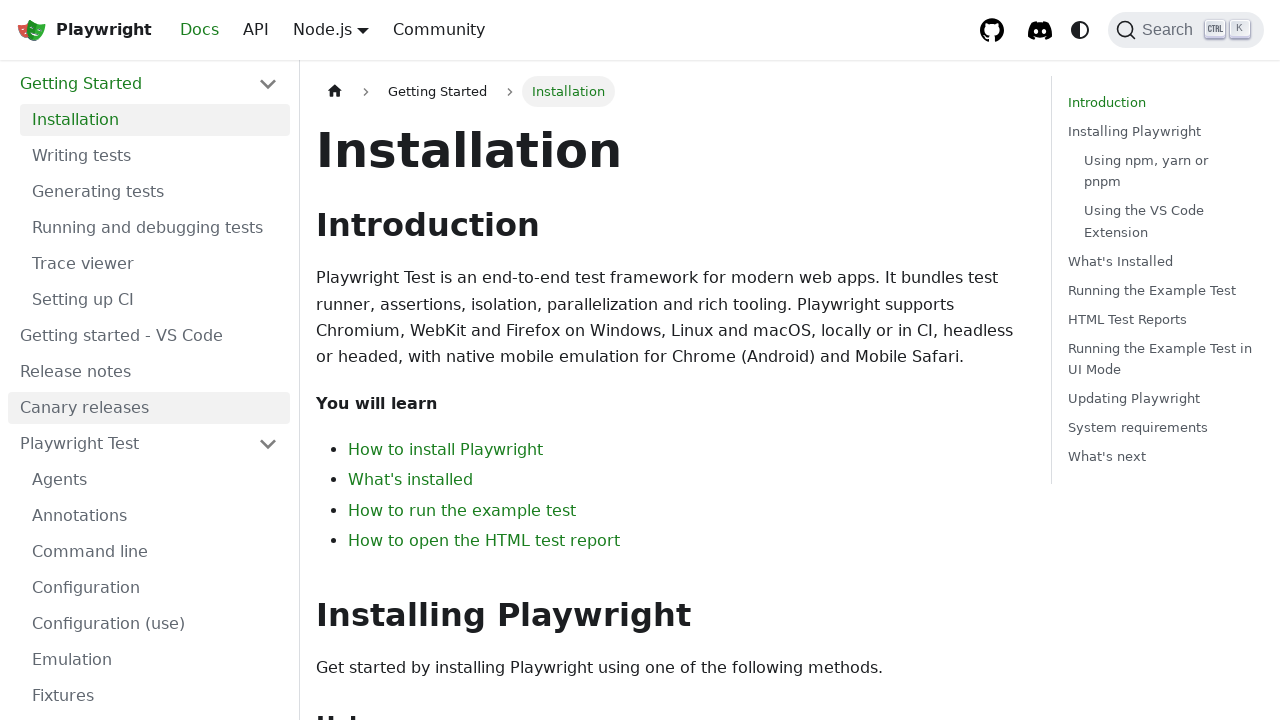